Tests alert handling functionality by triggering alerts and accepting/dismissing them

Starting URL: https://demoqa.com/alerts

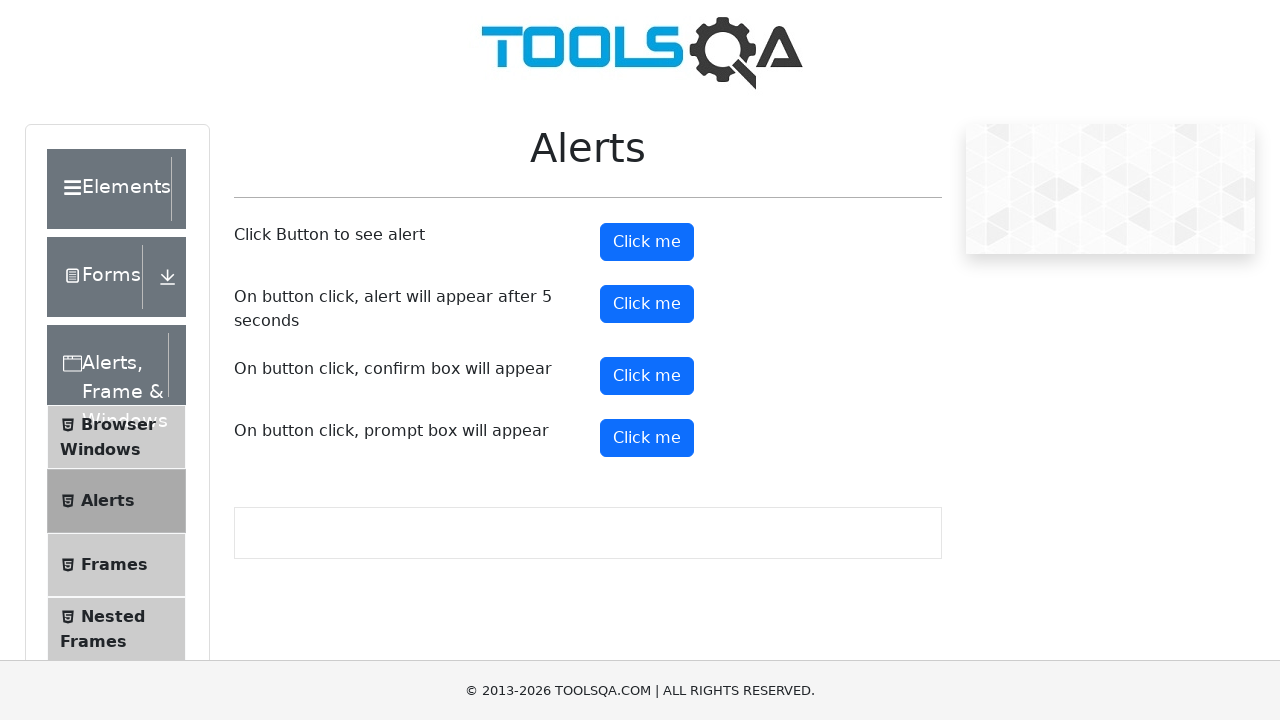

Clicked alert button to trigger first alert at (647, 242) on #alertButton
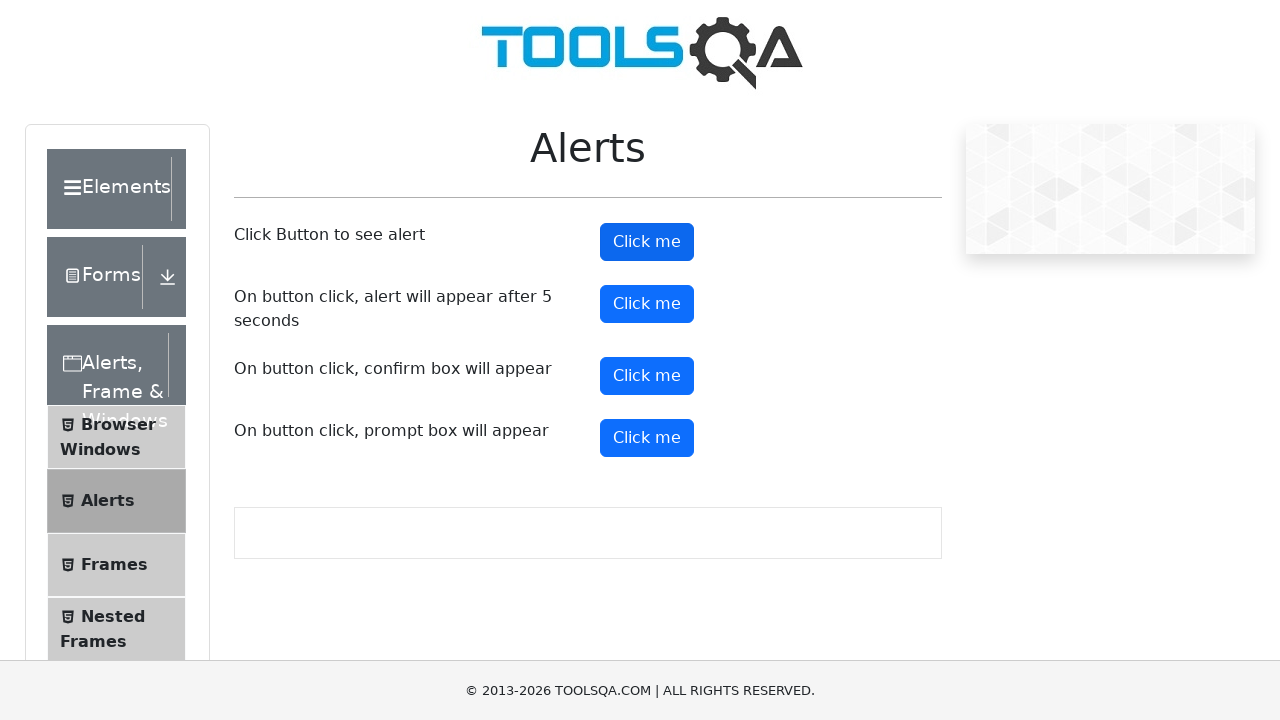

Set up dialog handler to accept alerts
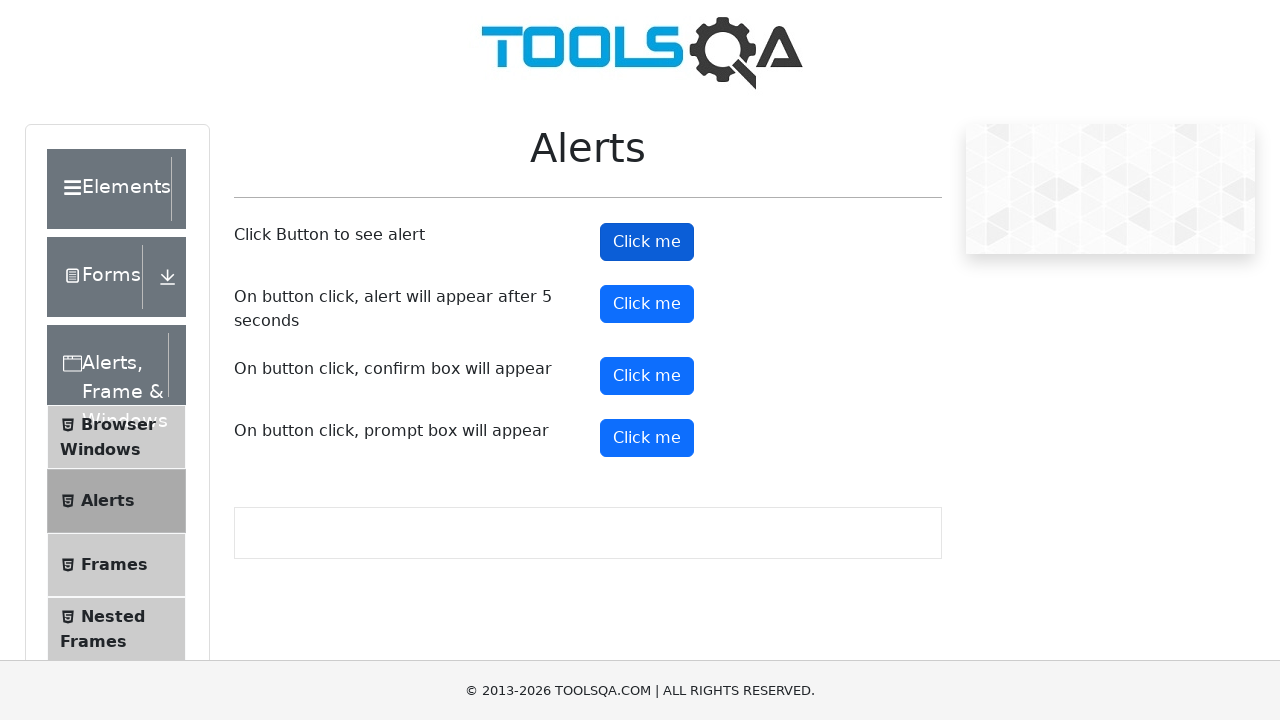

Clicked alert button to trigger second alert at (647, 242) on #alertButton
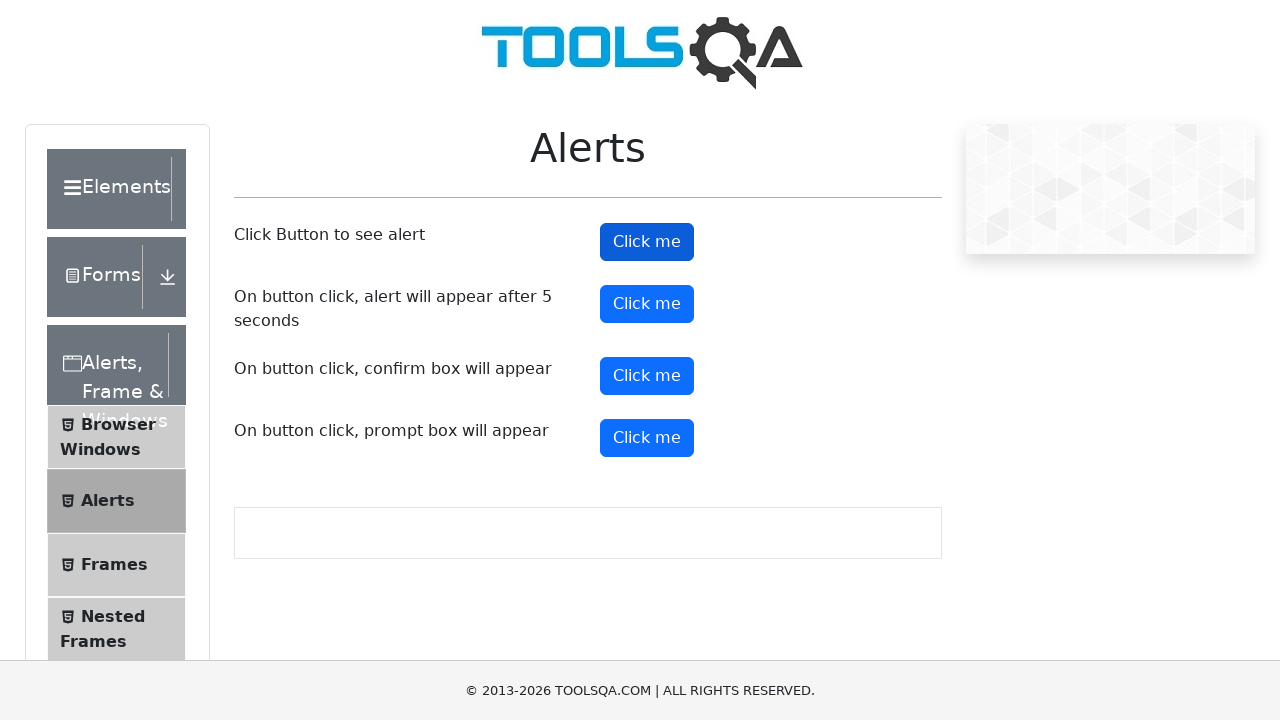

Updated dialog handler to dismiss alerts
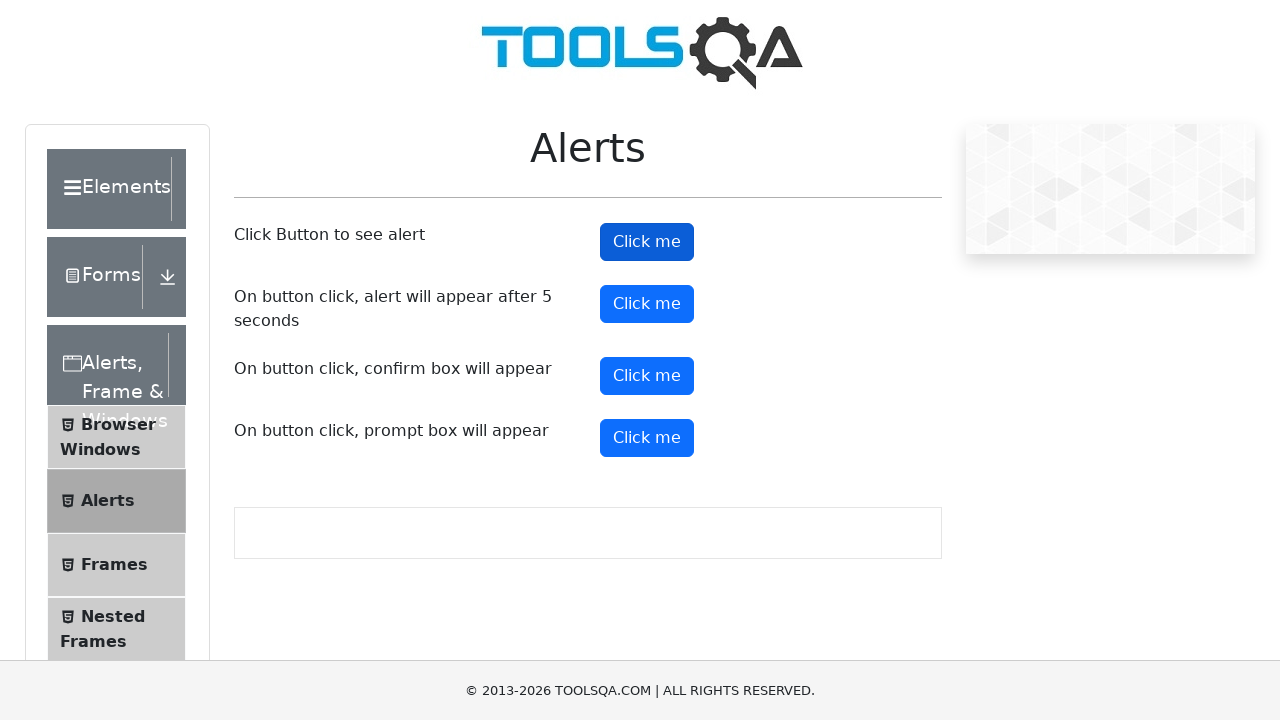

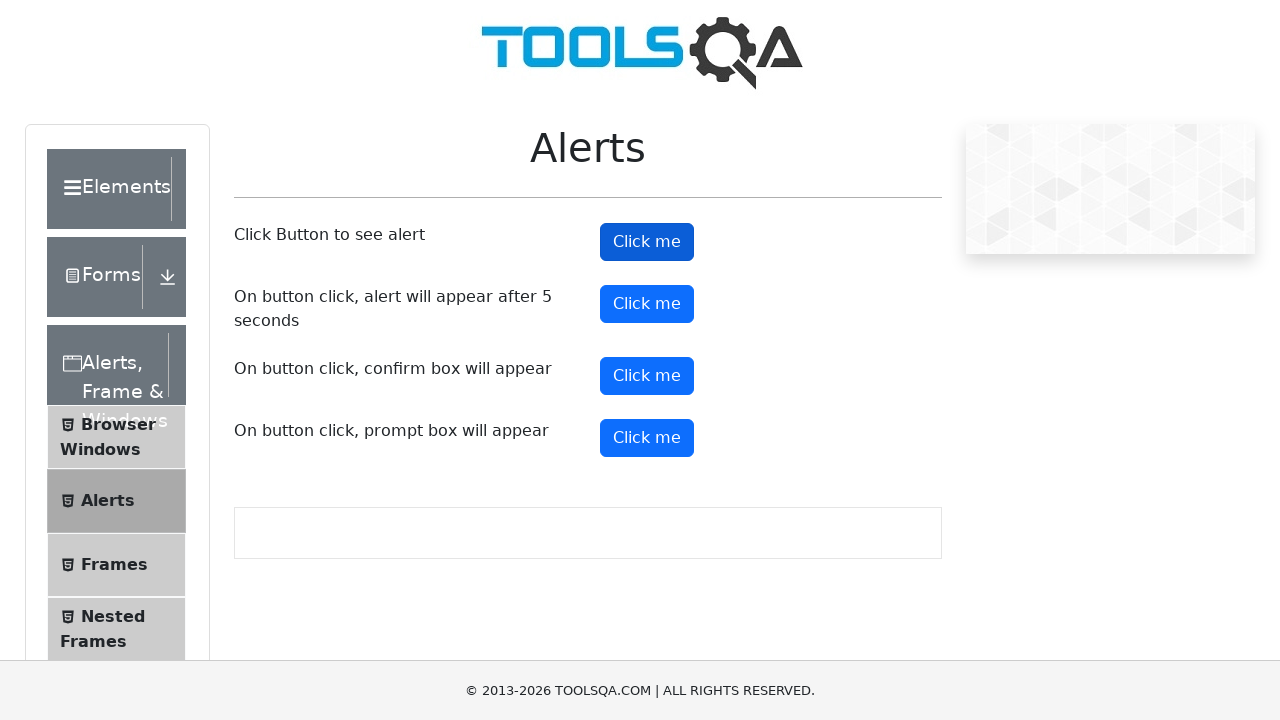